Tests link navigation on a practice page by clicking links in the footer section and verifying that new tabs open correctly with valid page titles

Starting URL: http://qaclickacademy.com/practice.php

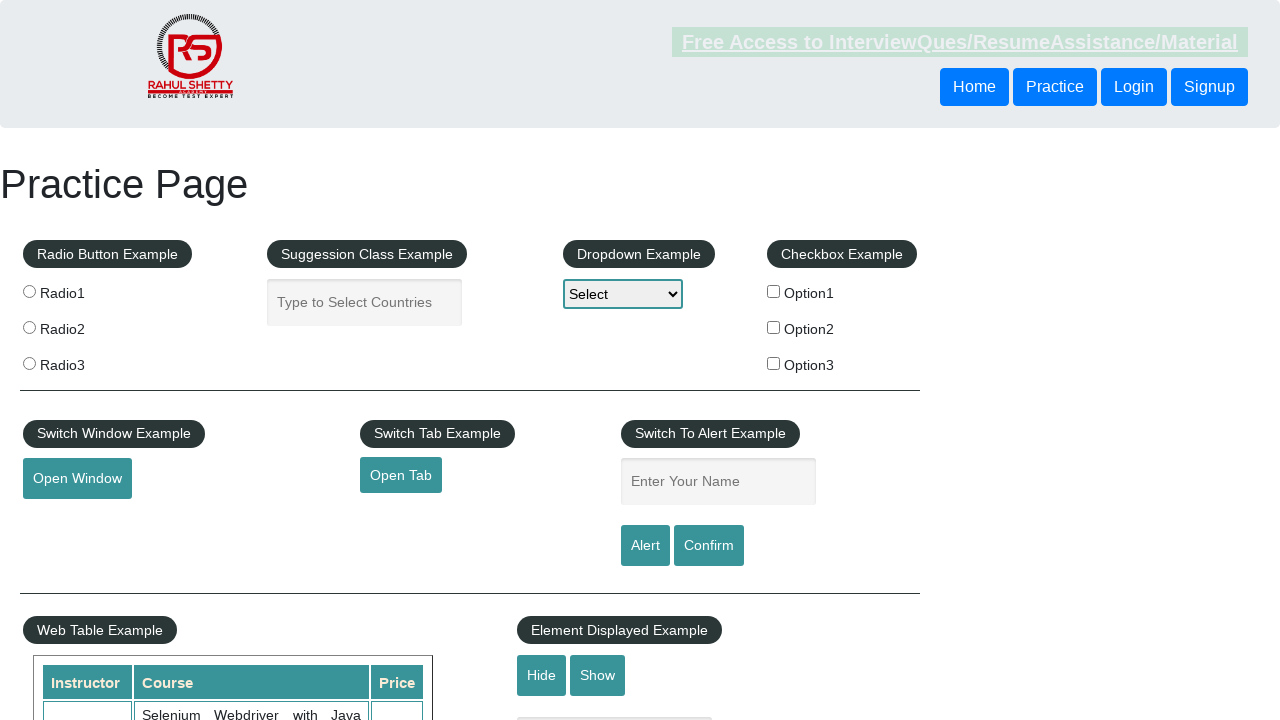

Waited for footer section (#gf-BIG) to load
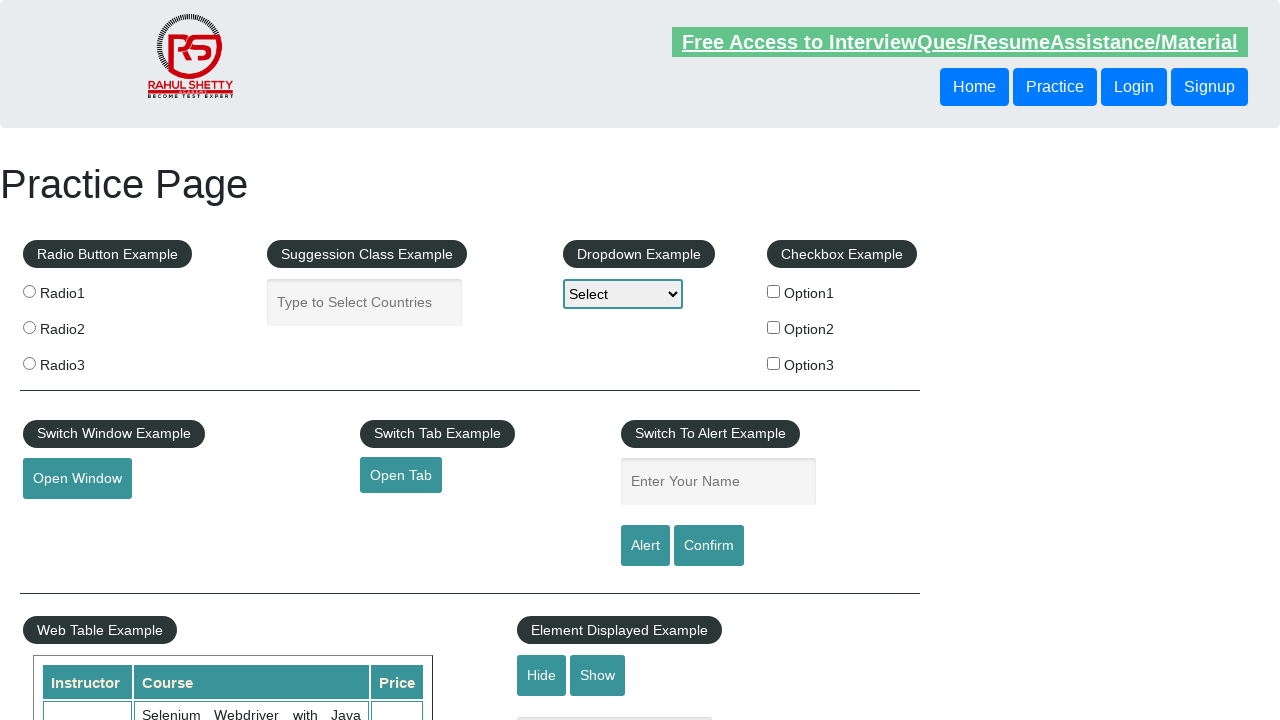

Located all footer links in the first column
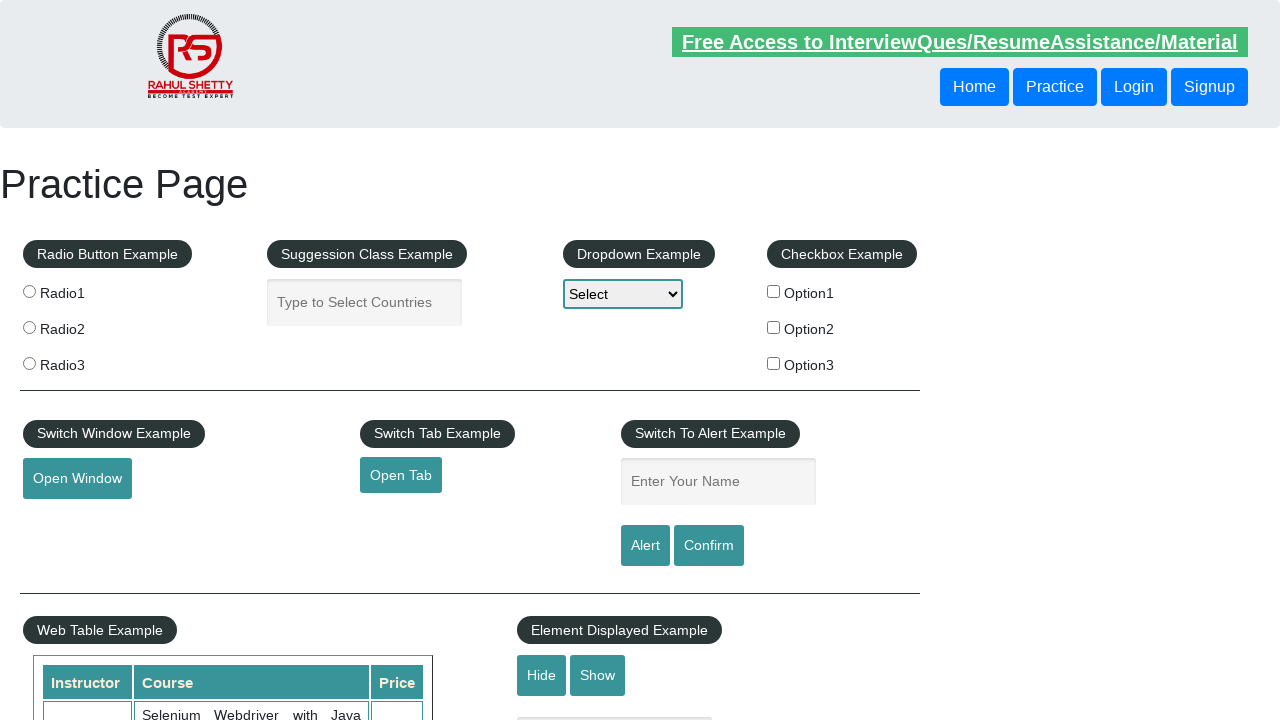

Counted 5 links in footer first column
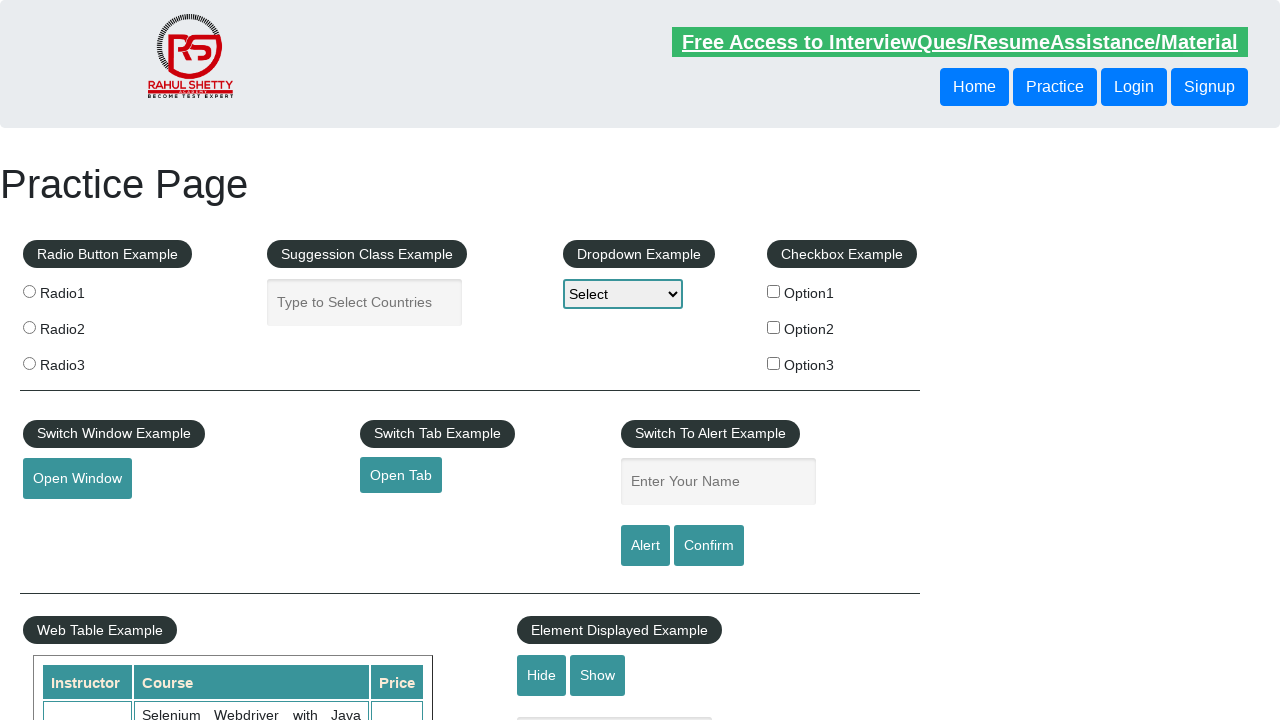

Clicked footer link 1 with Ctrl+Click to open in new tab at (68, 520) on xpath=//div[@id='gf-BIG']//table/tbody/tr/td[1]/ul//a >> nth=1
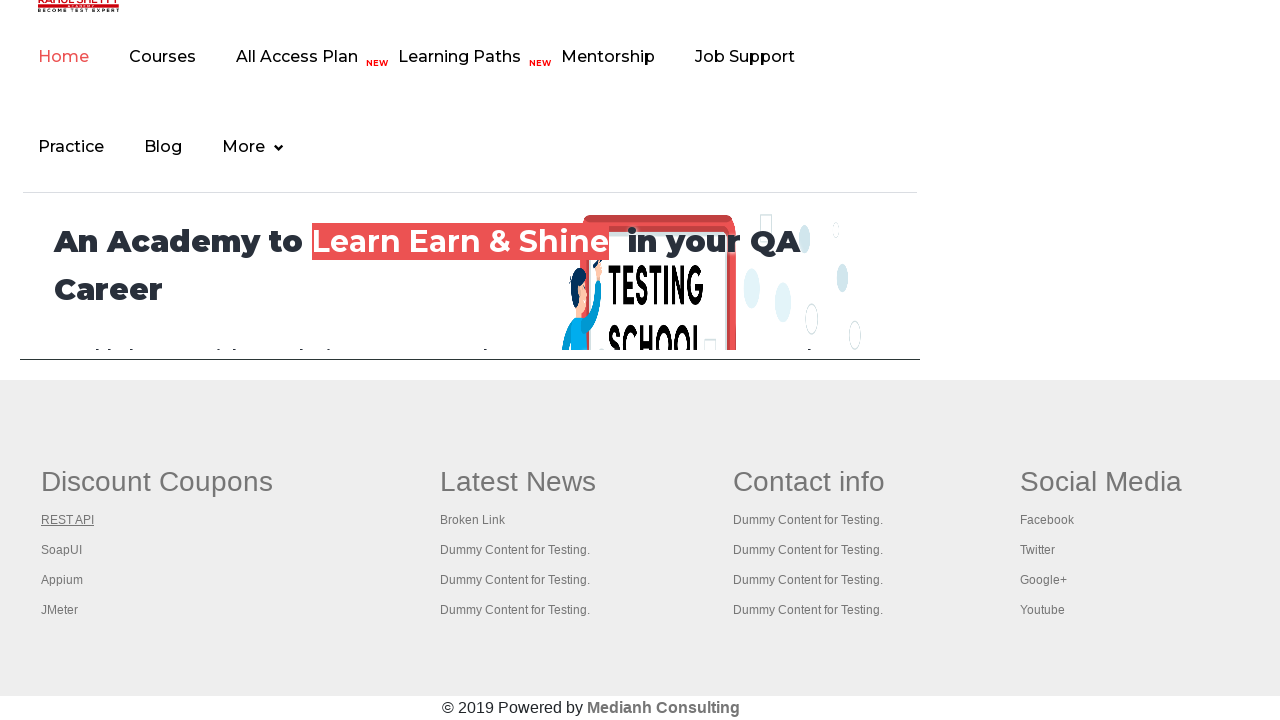

Waited 2000ms for new tab to load after clicking link 1
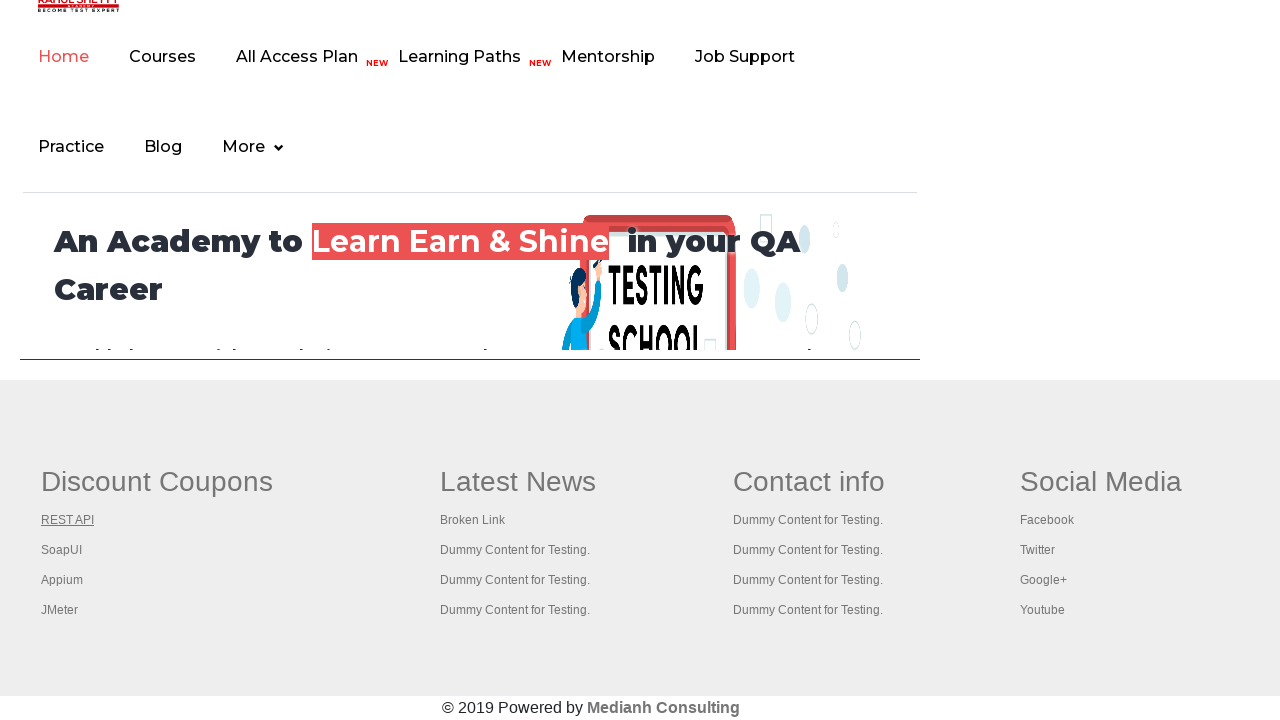

Clicked footer link 2 with Ctrl+Click to open in new tab at (62, 550) on xpath=//div[@id='gf-BIG']//table/tbody/tr/td[1]/ul//a >> nth=2
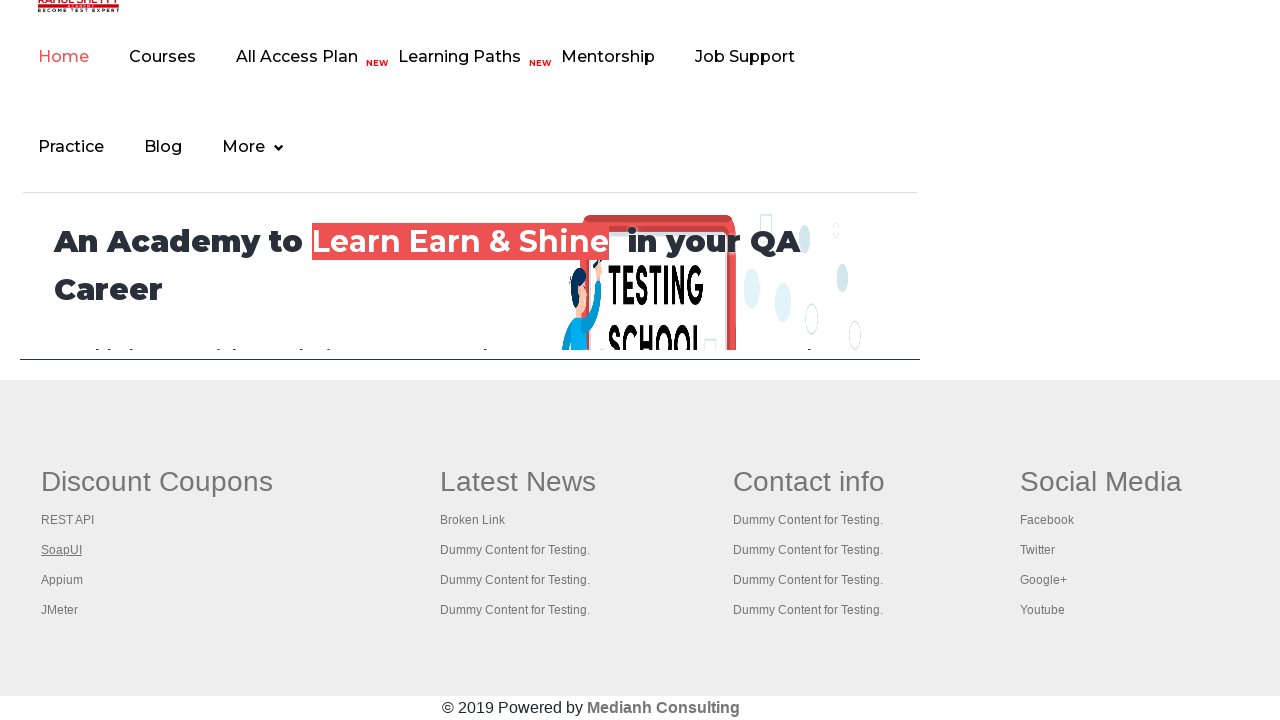

Waited 2000ms for new tab to load after clicking link 2
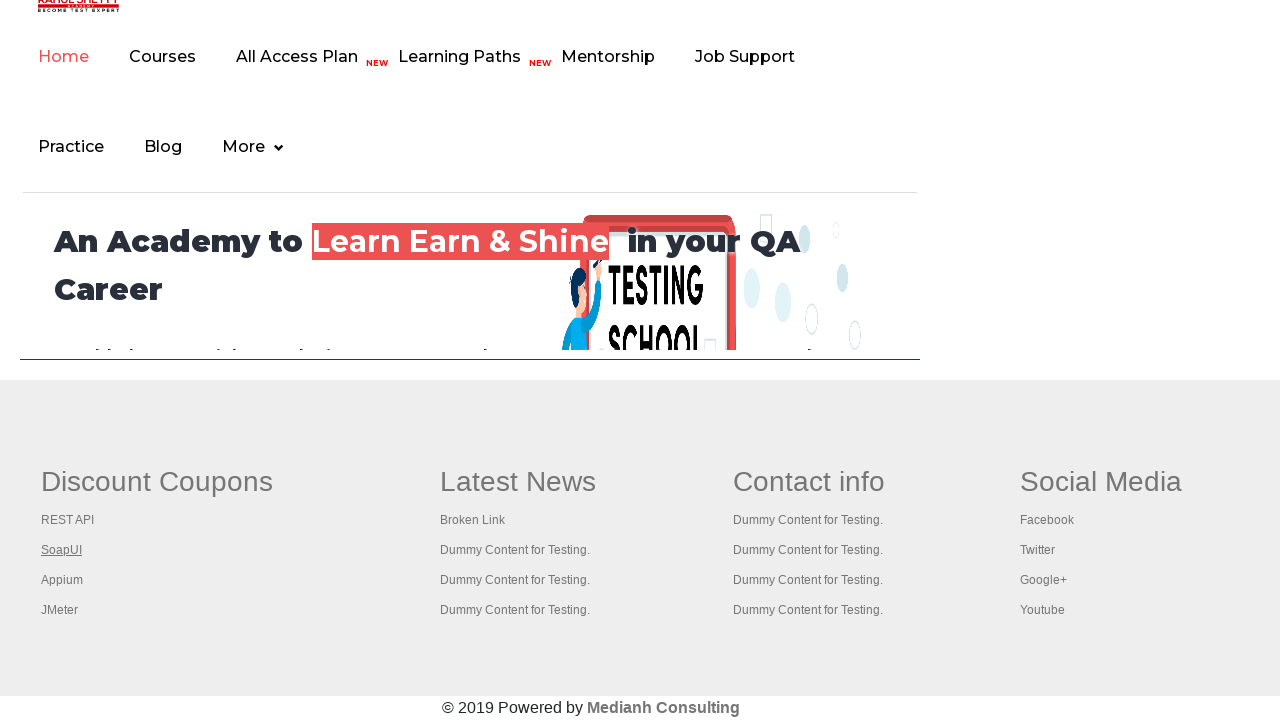

Clicked footer link 3 with Ctrl+Click to open in new tab at (62, 580) on xpath=//div[@id='gf-BIG']//table/tbody/tr/td[1]/ul//a >> nth=3
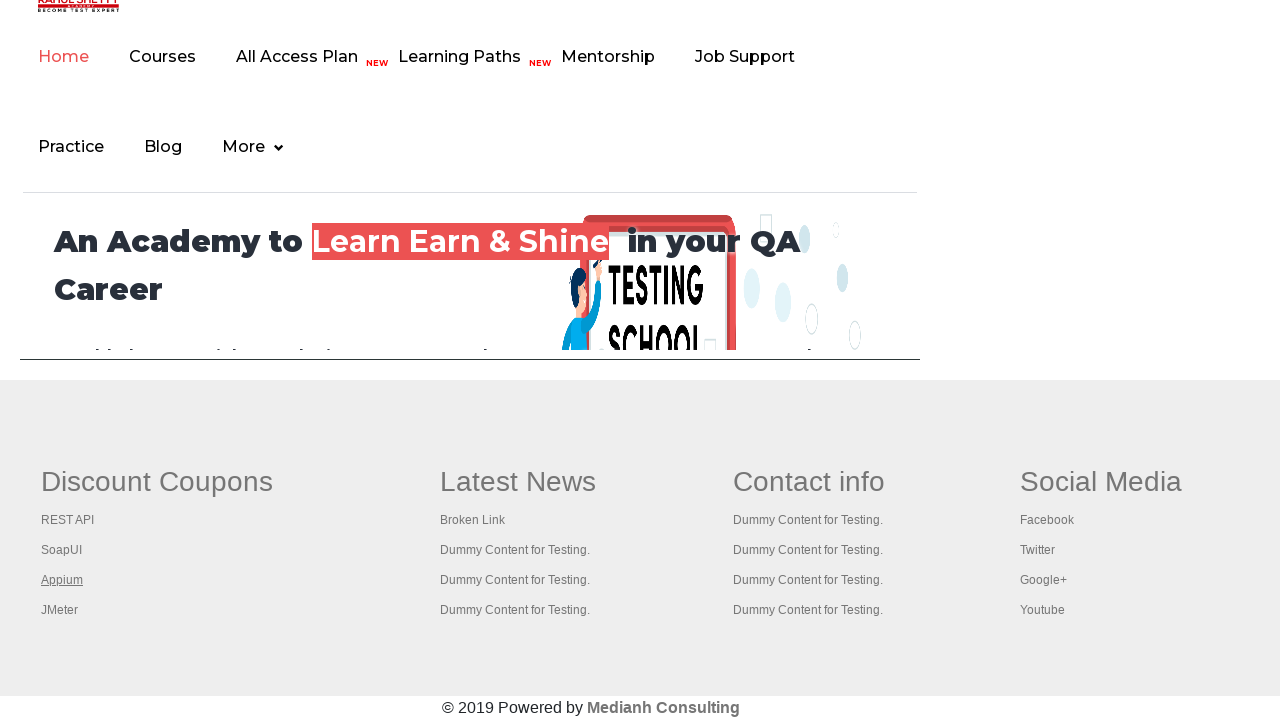

Waited 2000ms for new tab to load after clicking link 3
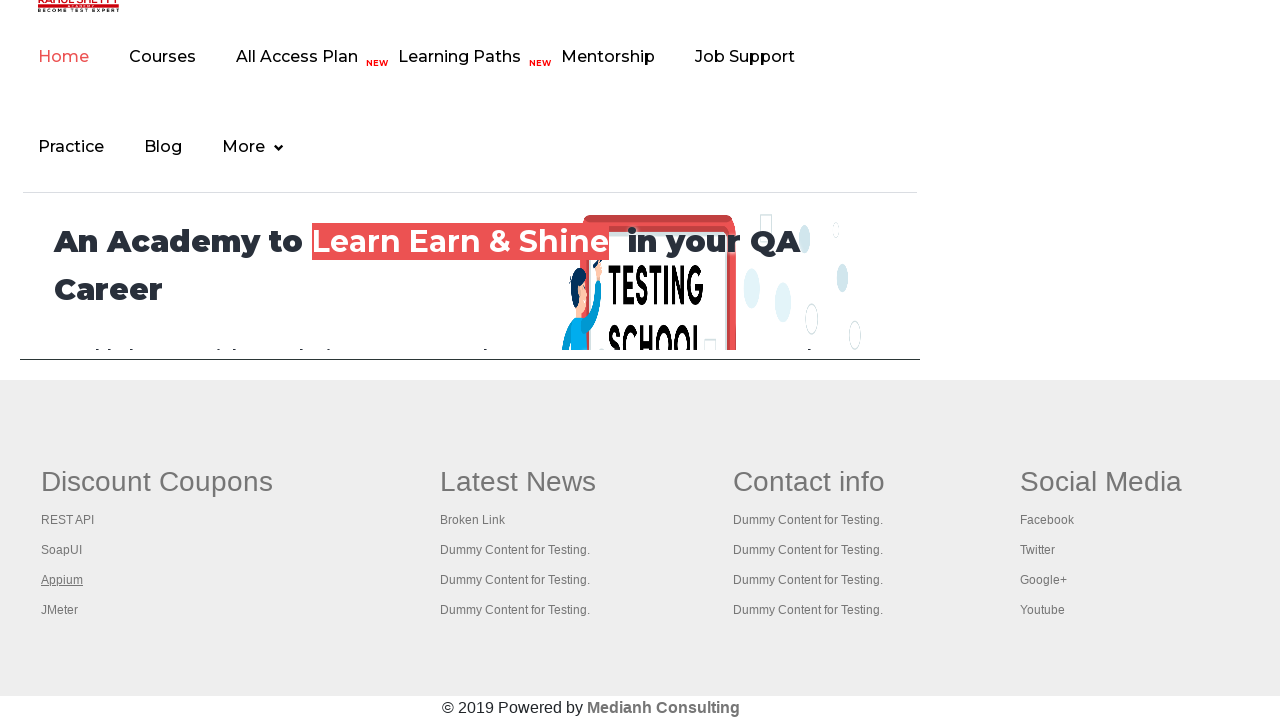

Clicked footer link 4 with Ctrl+Click to open in new tab at (60, 610) on xpath=//div[@id='gf-BIG']//table/tbody/tr/td[1]/ul//a >> nth=4
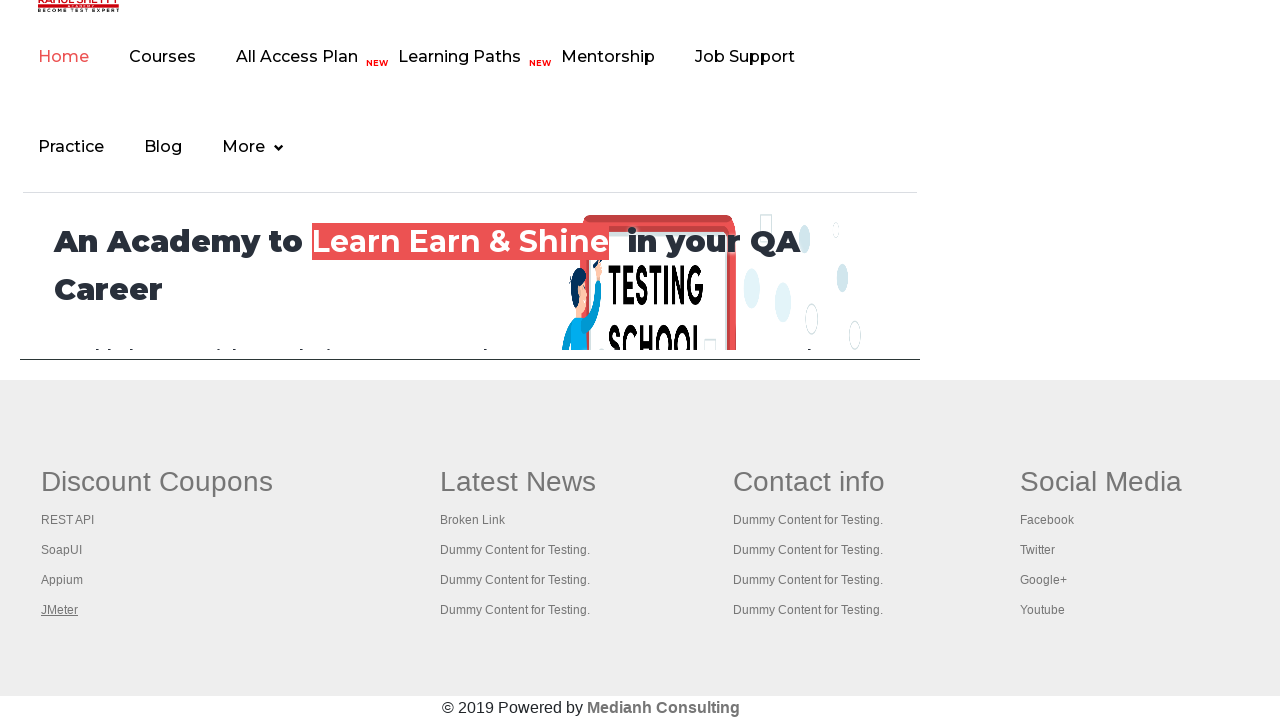

Waited 2000ms for new tab to load after clicking link 4
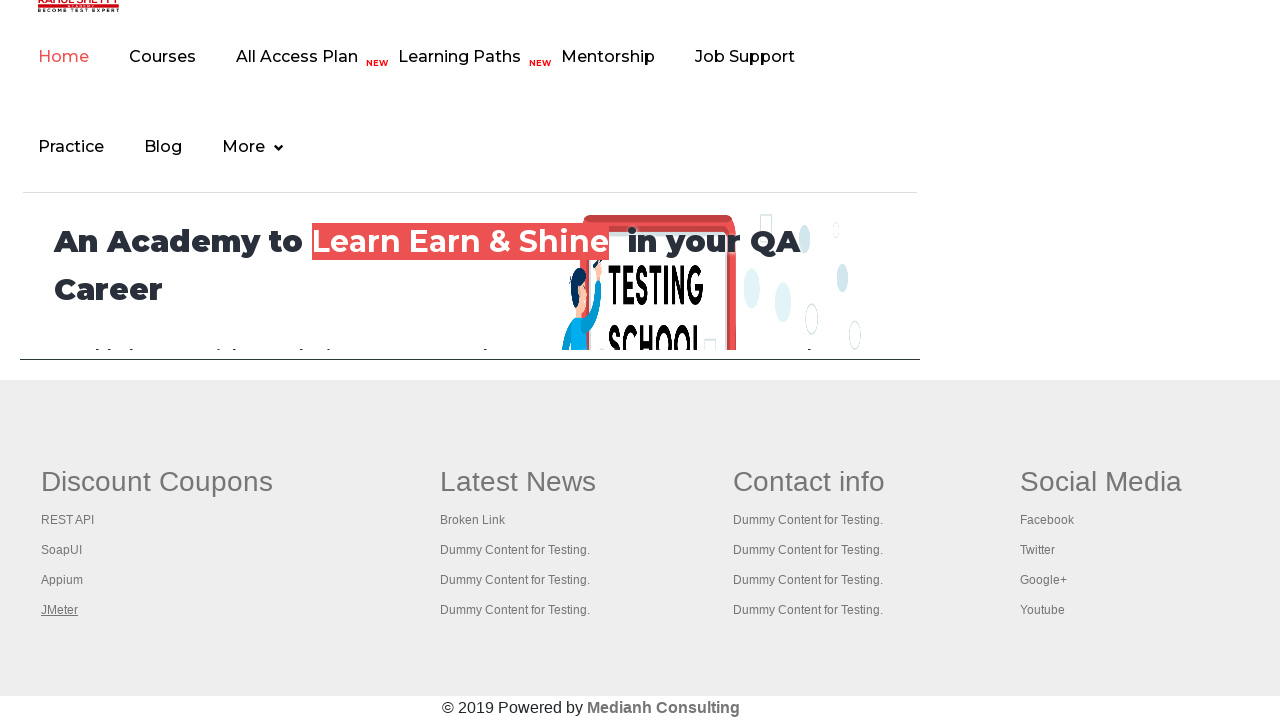

Retrieved all open pages/tabs (total: 5)
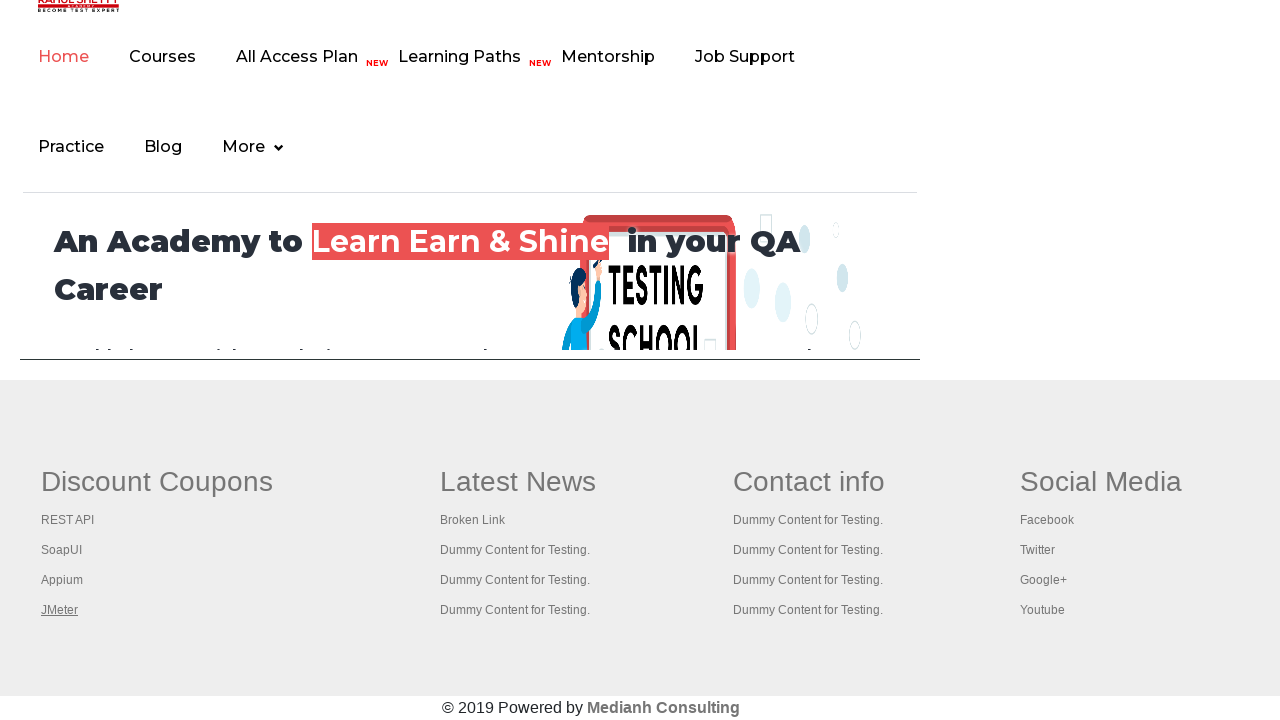

Brought tab to front
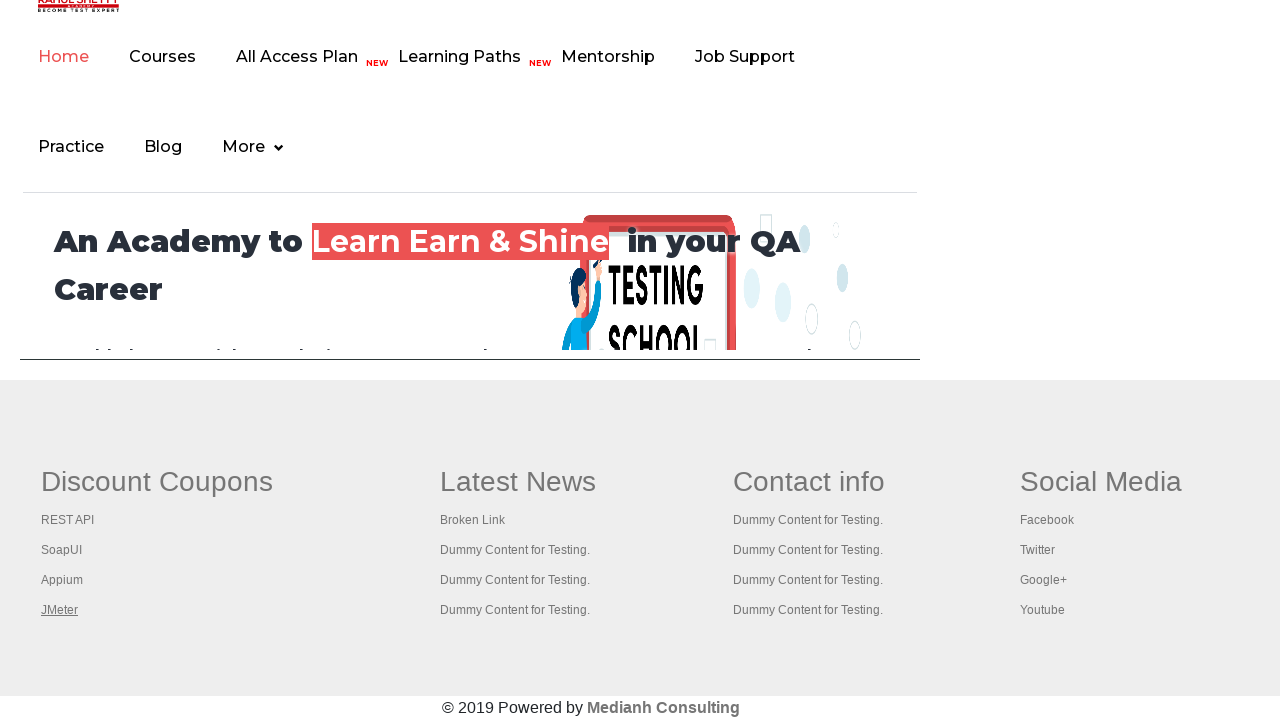

Retrieved tab title: 'Practice Page'
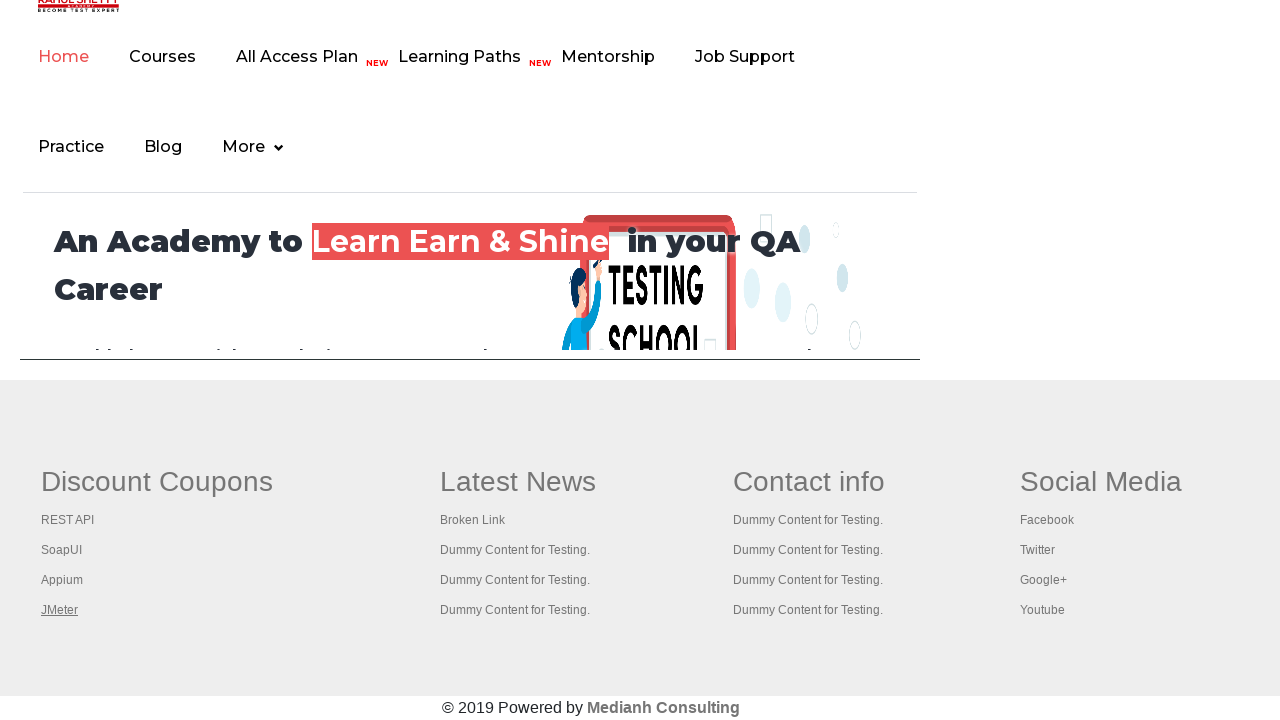

Brought tab to front
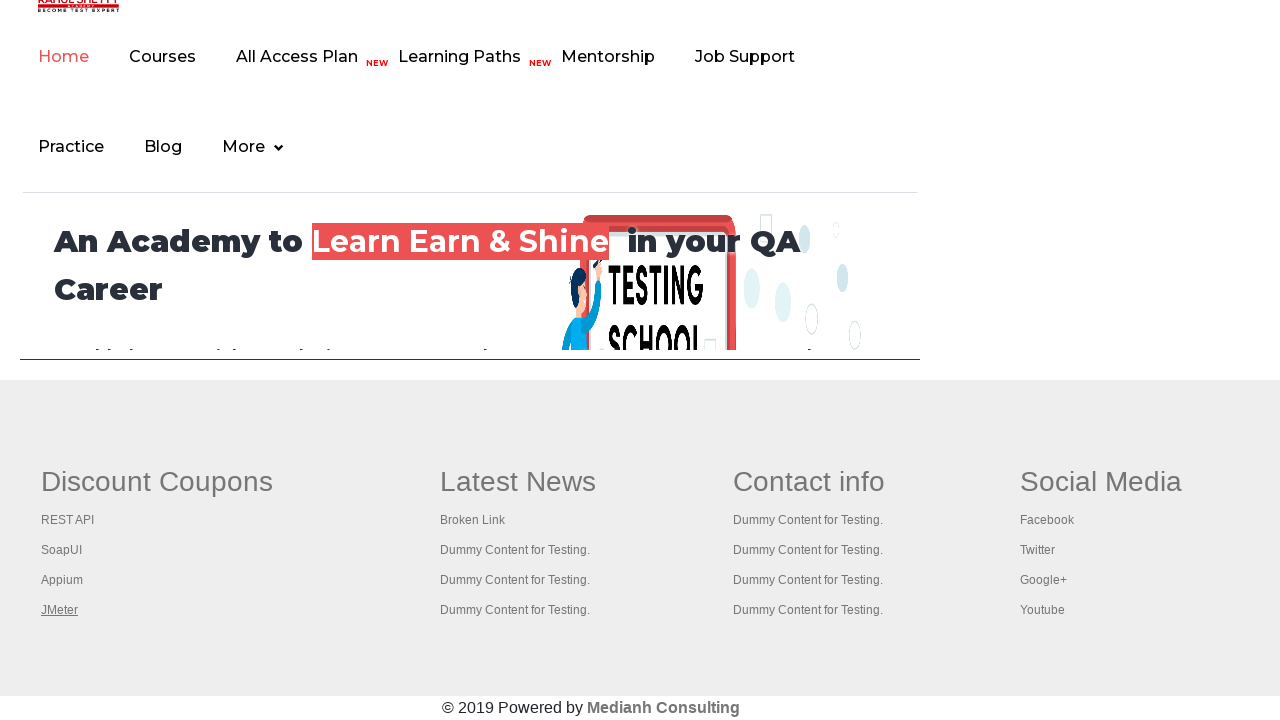

Retrieved tab title: 'REST API Tutorial'
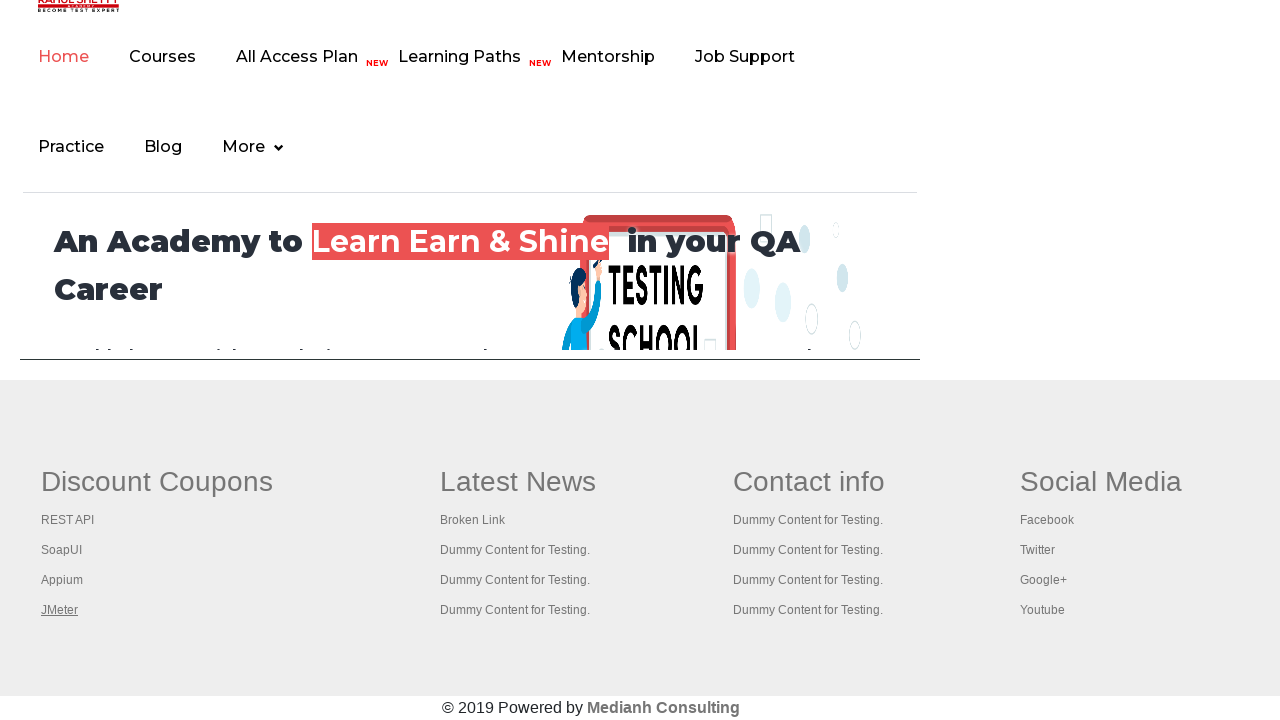

Brought tab to front
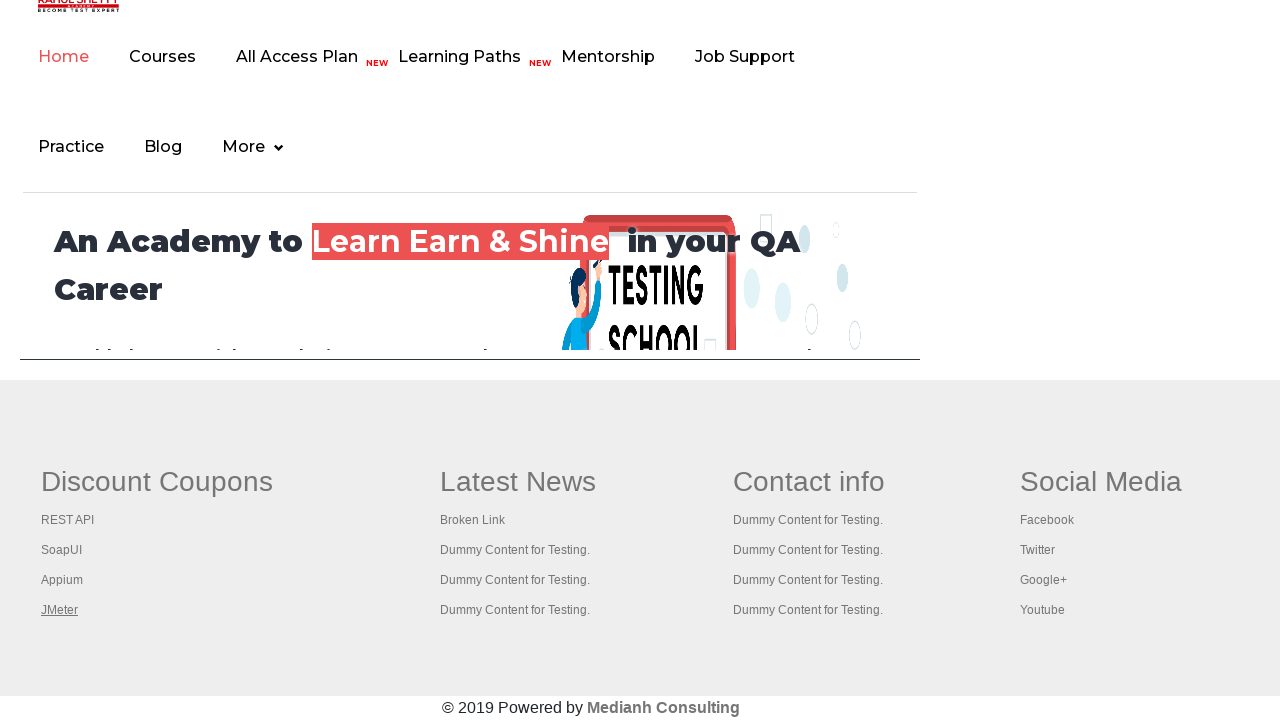

Retrieved tab title: 'The World’s Most Popular API Testing Tool | SoapUI'
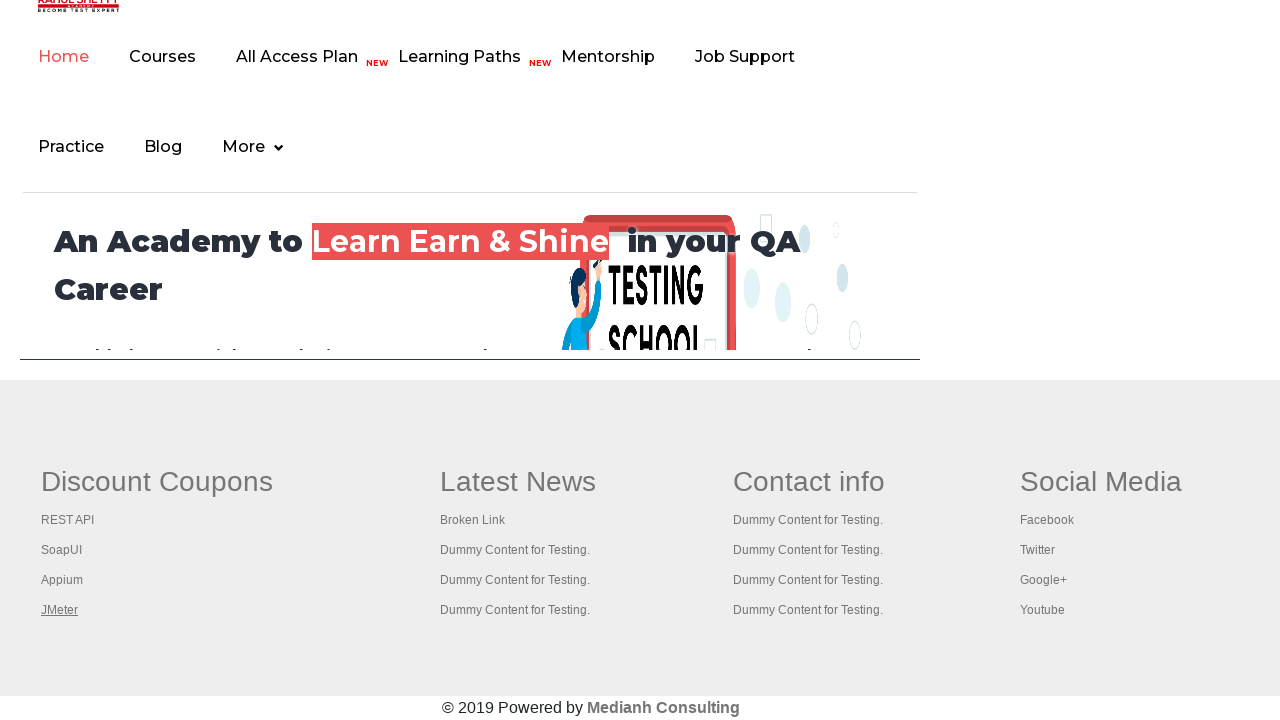

Brought tab to front
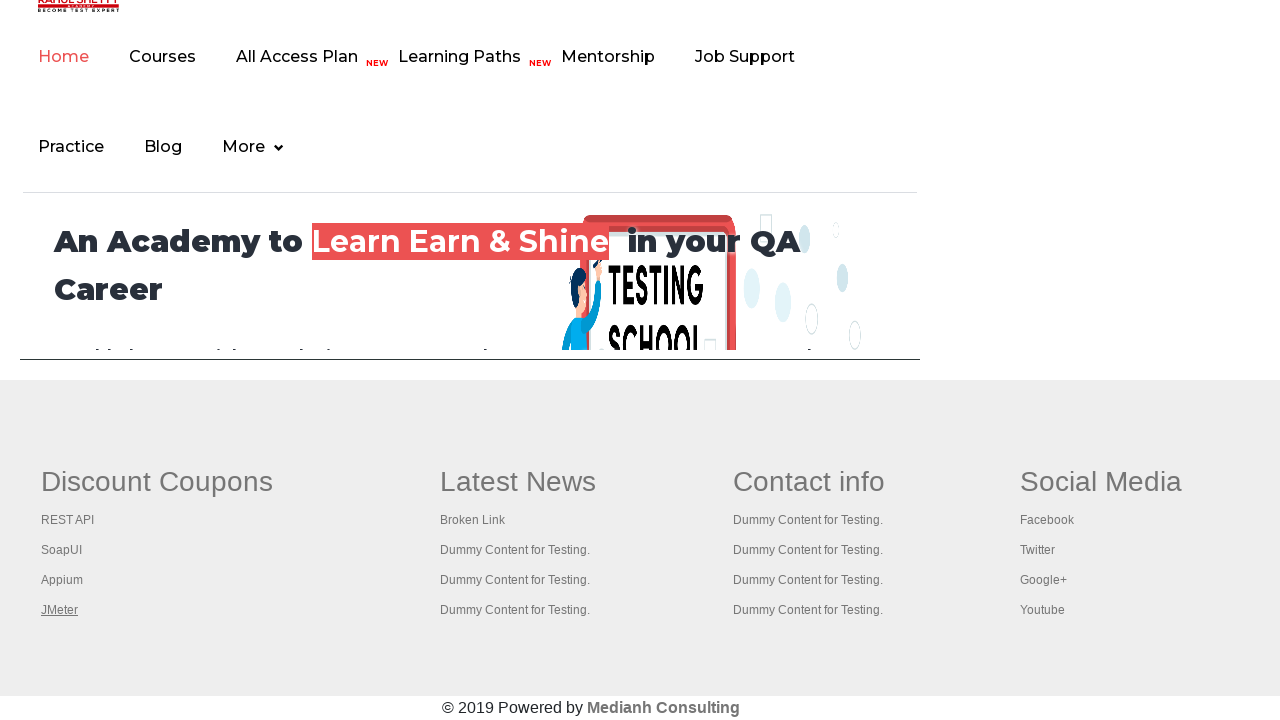

Retrieved tab title: 'Appium tutorial for Mobile Apps testing | RahulShetty Academy | Rahul'
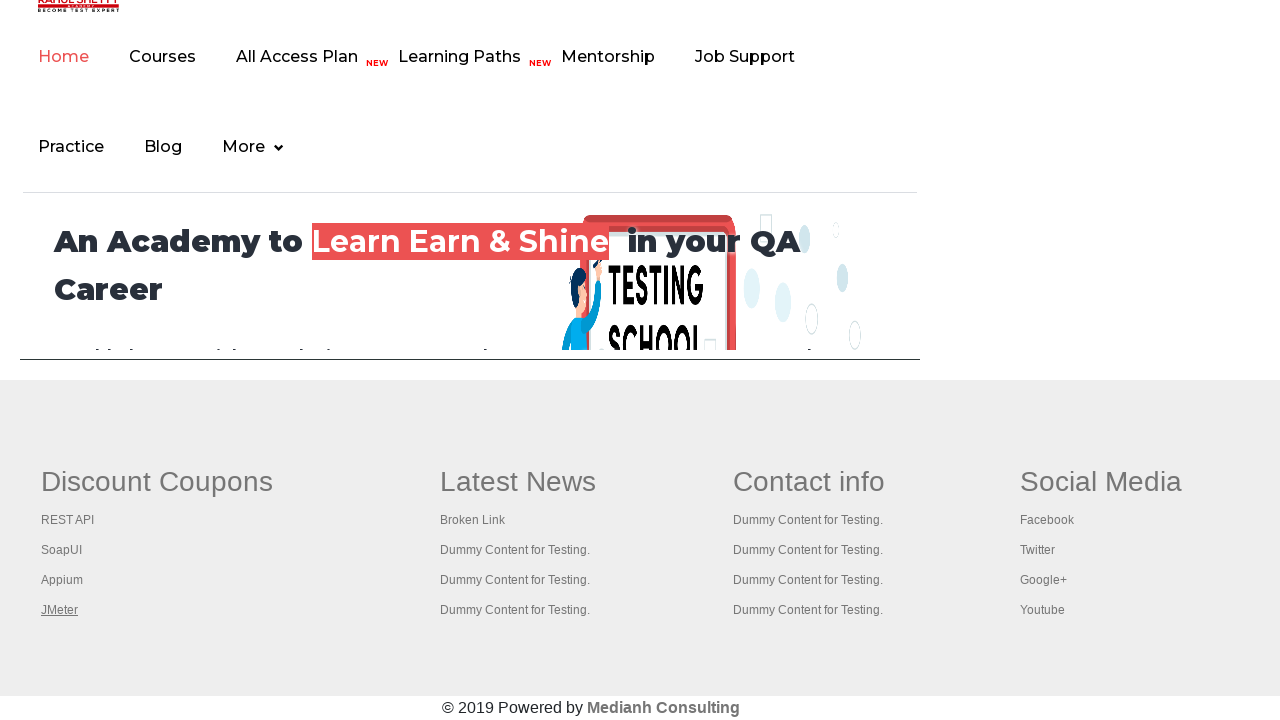

Brought tab to front
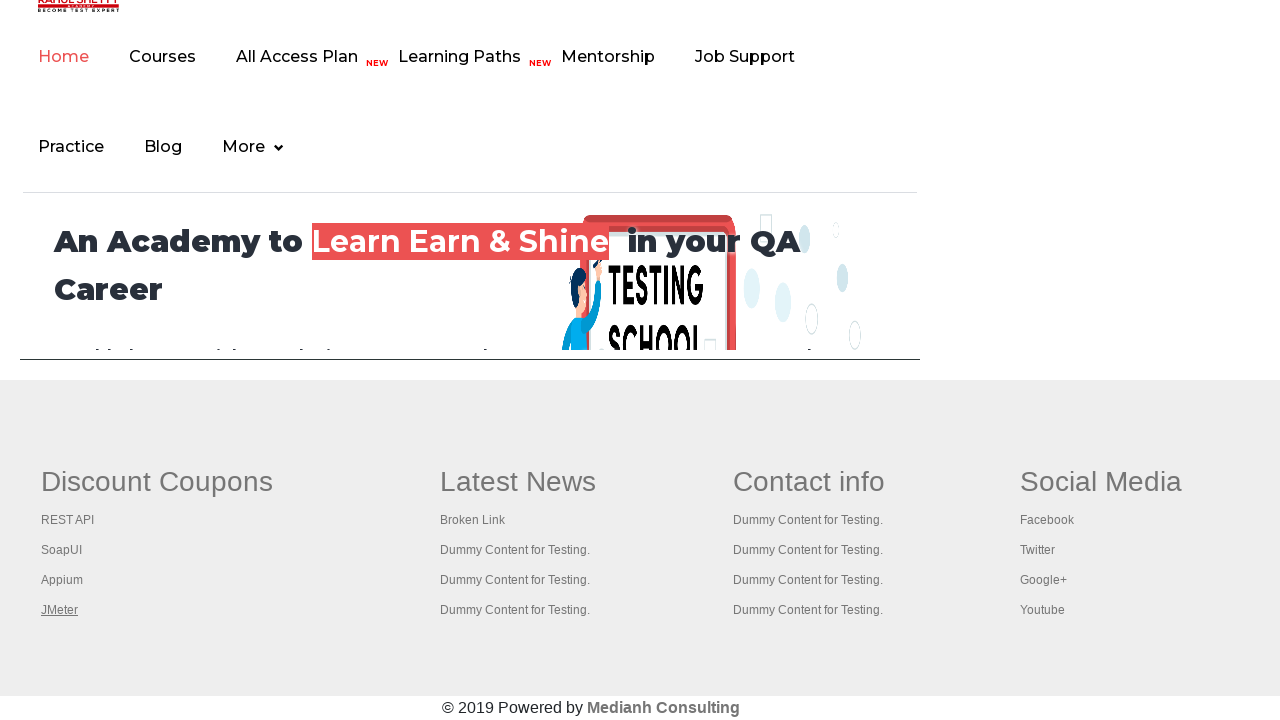

Retrieved tab title: 'Apache JMeter - Apache JMeter™'
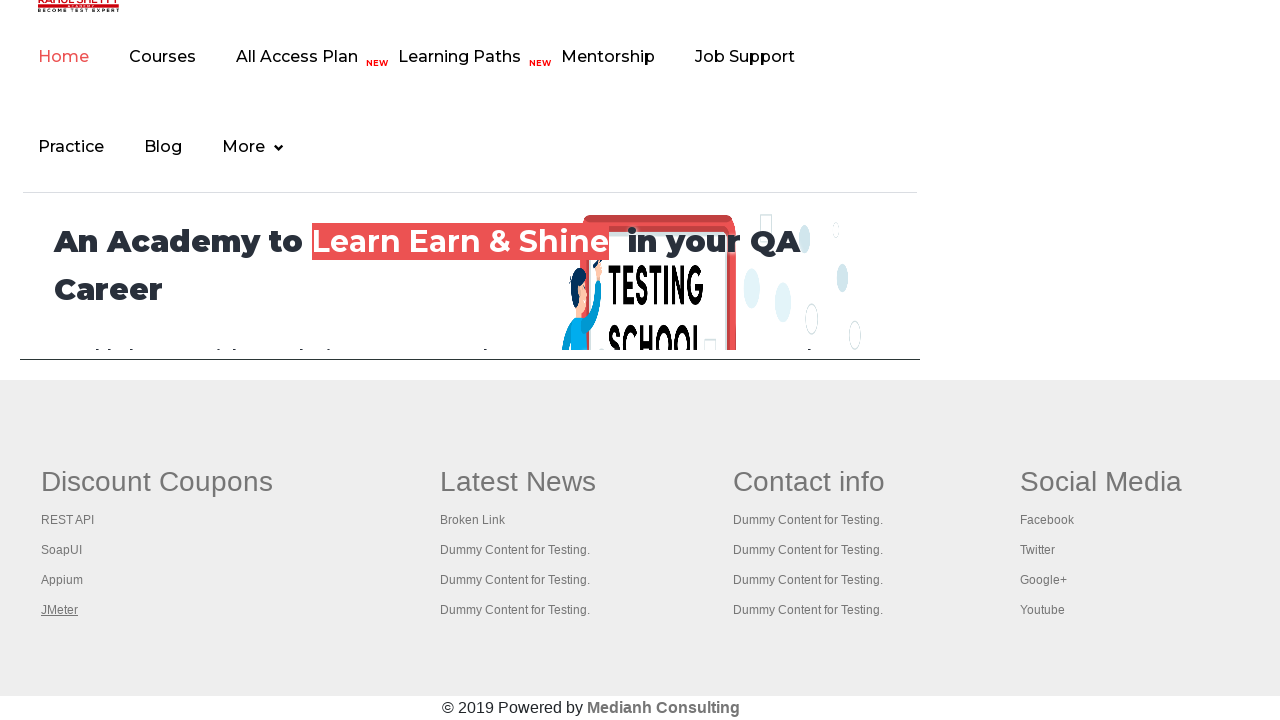

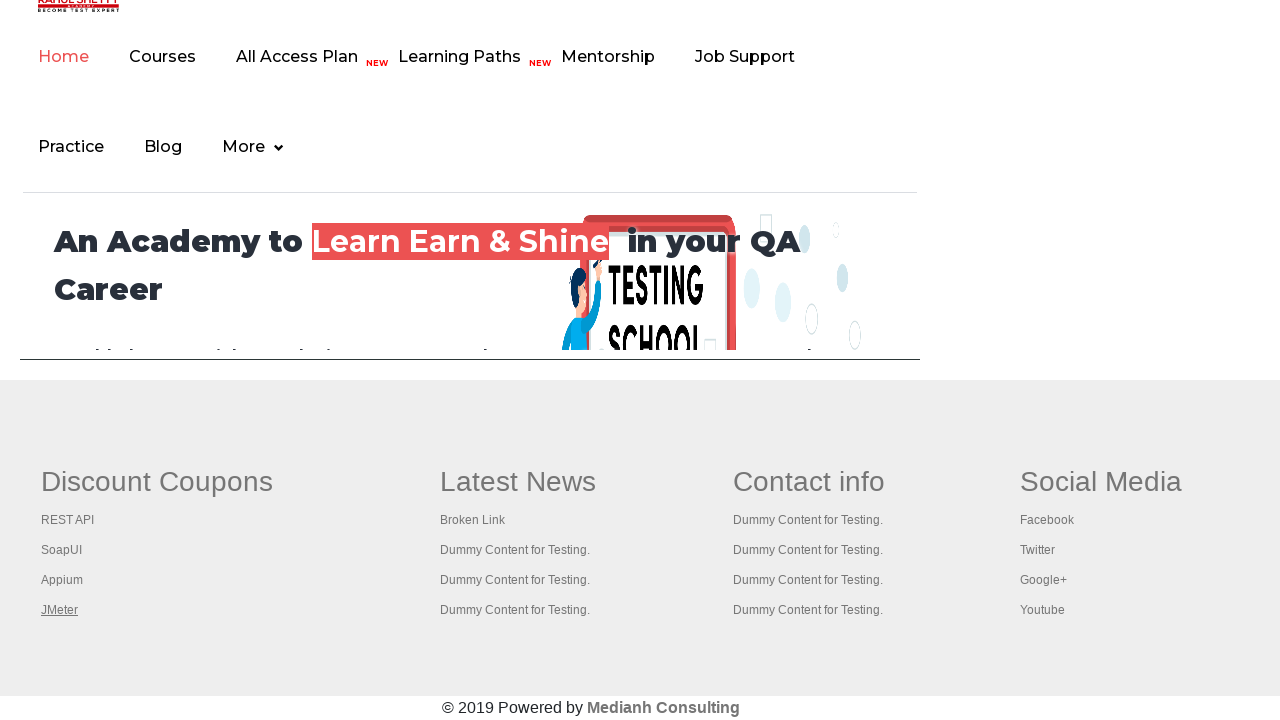